Tests that pressing Escape cancels editing and restores the original text.

Starting URL: https://demo.playwright.dev/todomvc

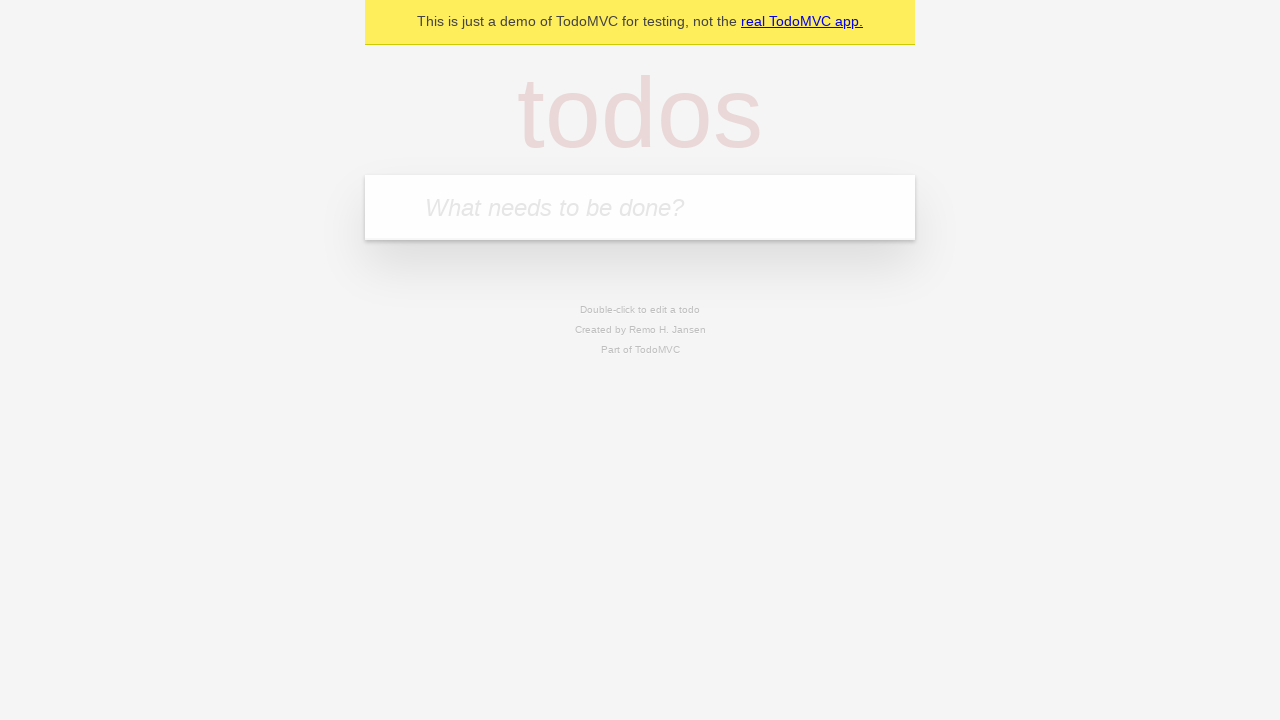

Filled new todo field with 'buy some cheese' on .new-todo
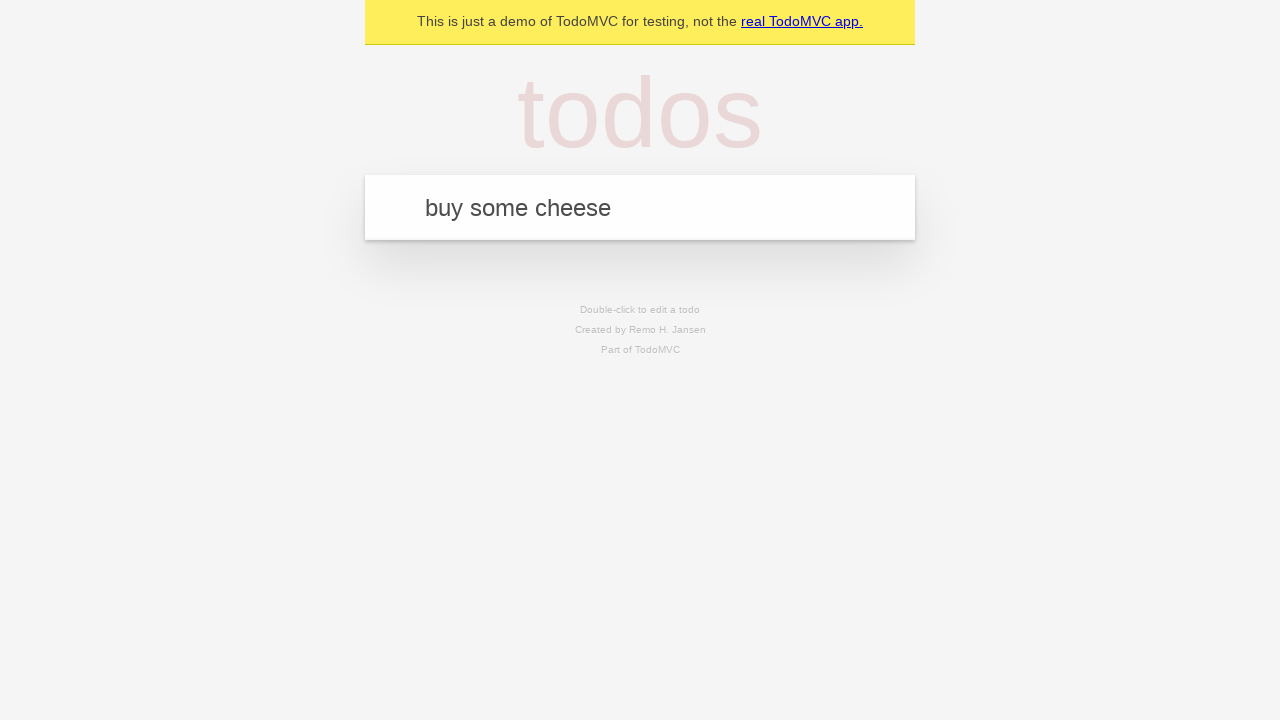

Pressed Enter to create first todo on .new-todo
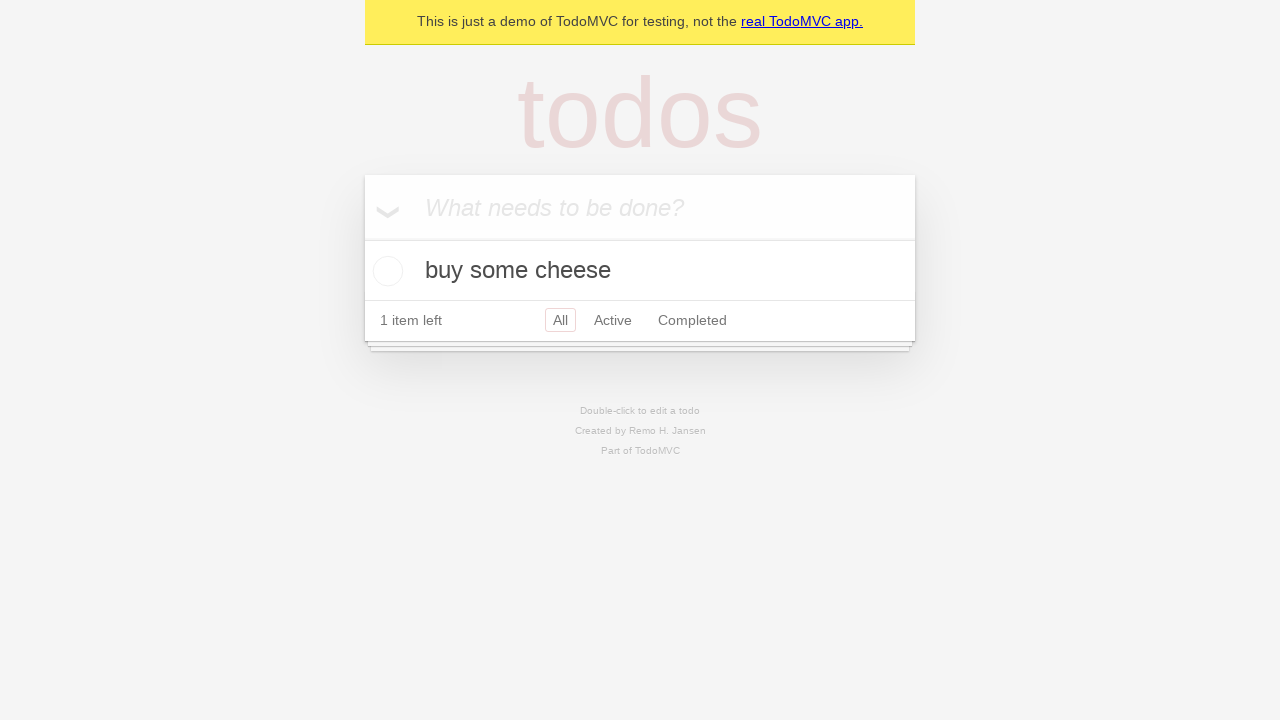

Filled new todo field with 'feed the cat' on .new-todo
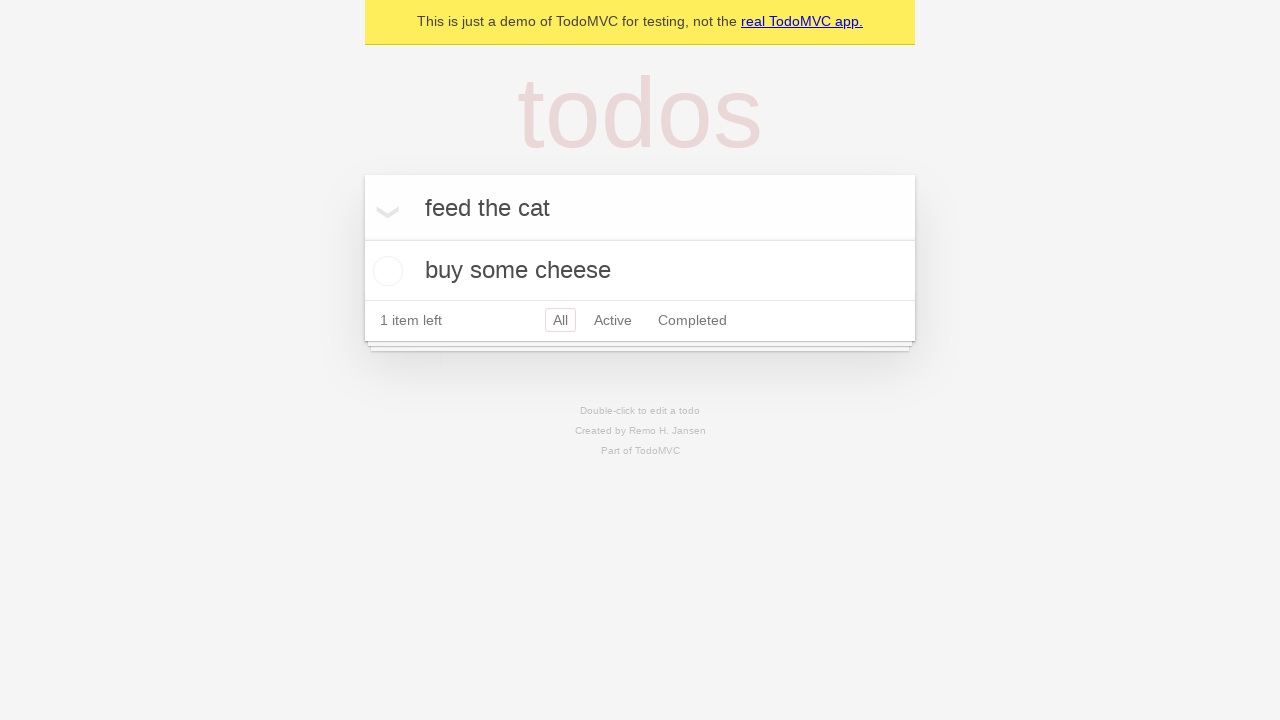

Pressed Enter to create second todo on .new-todo
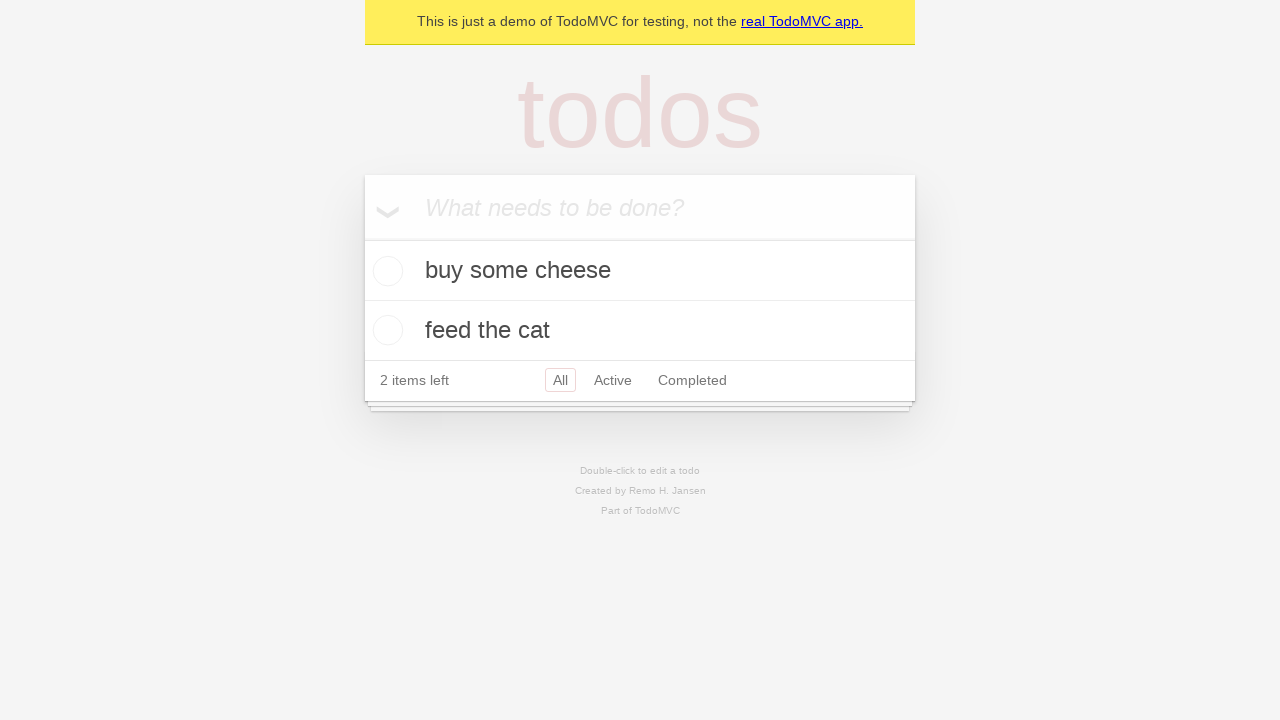

Filled new todo field with 'book a doctors appointment' on .new-todo
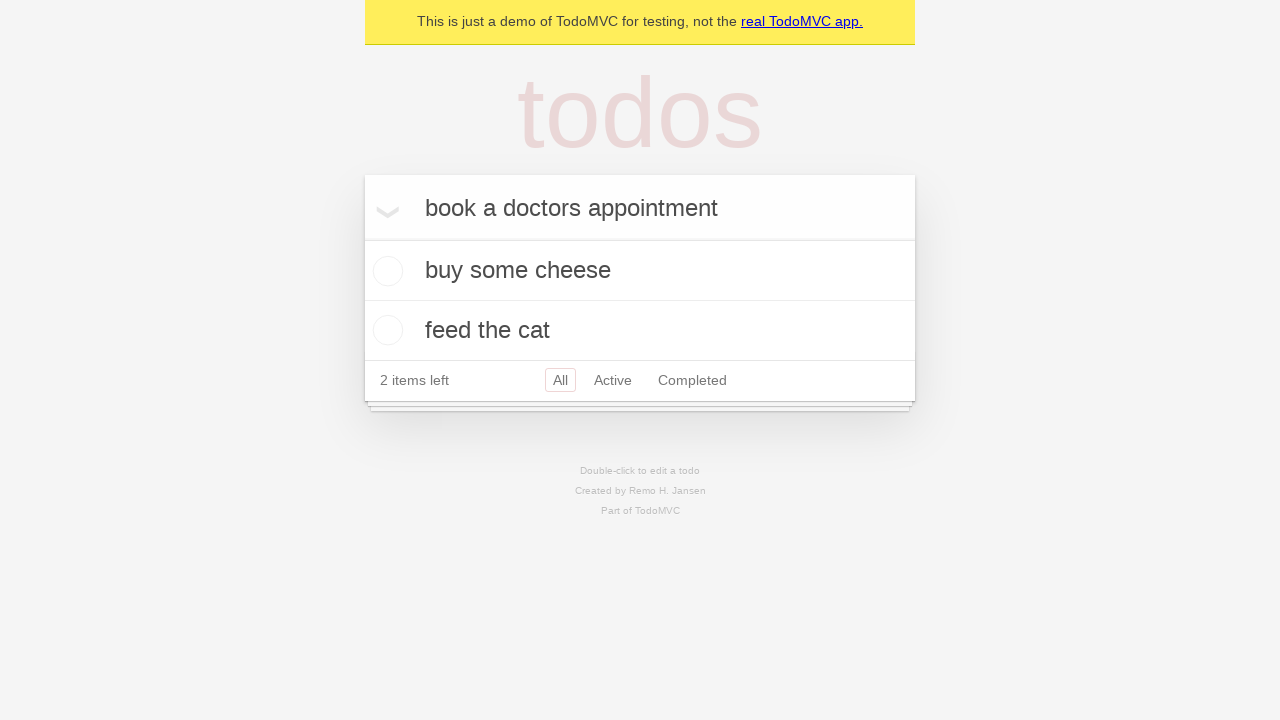

Pressed Enter to create third todo on .new-todo
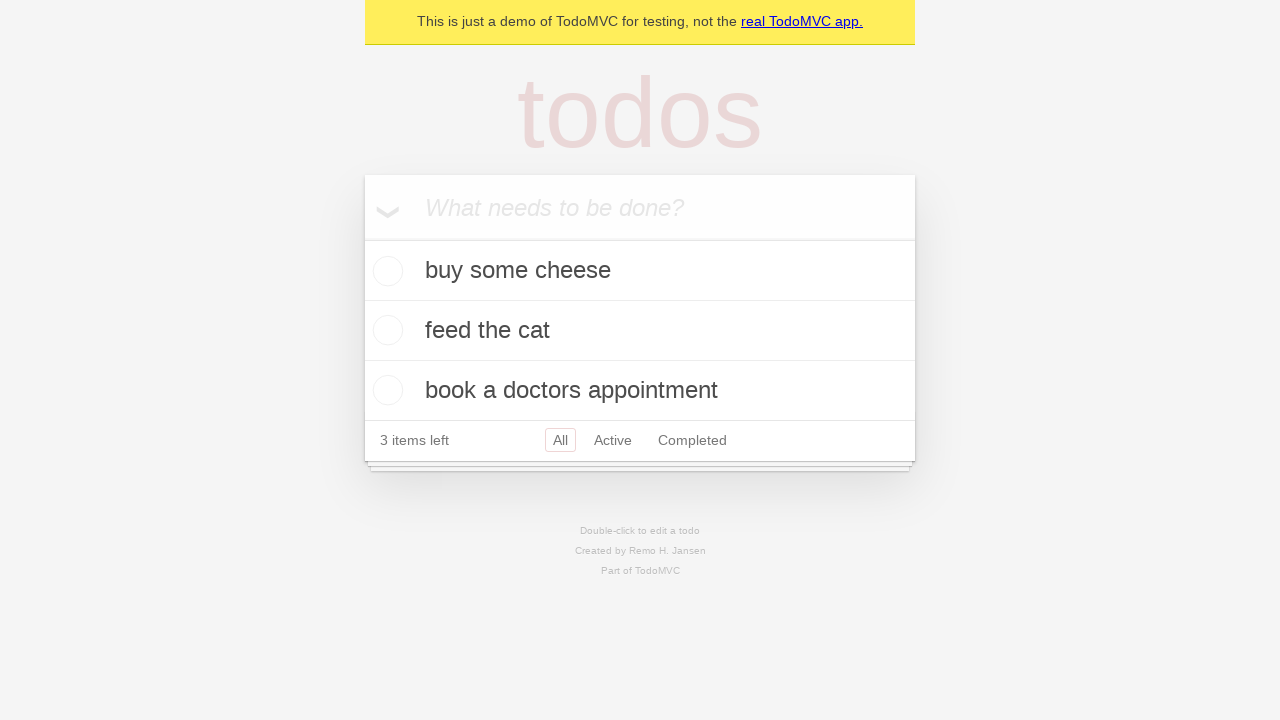

Double-clicked second todo item to enter edit mode at (640, 331) on .todo-list li >> nth=1
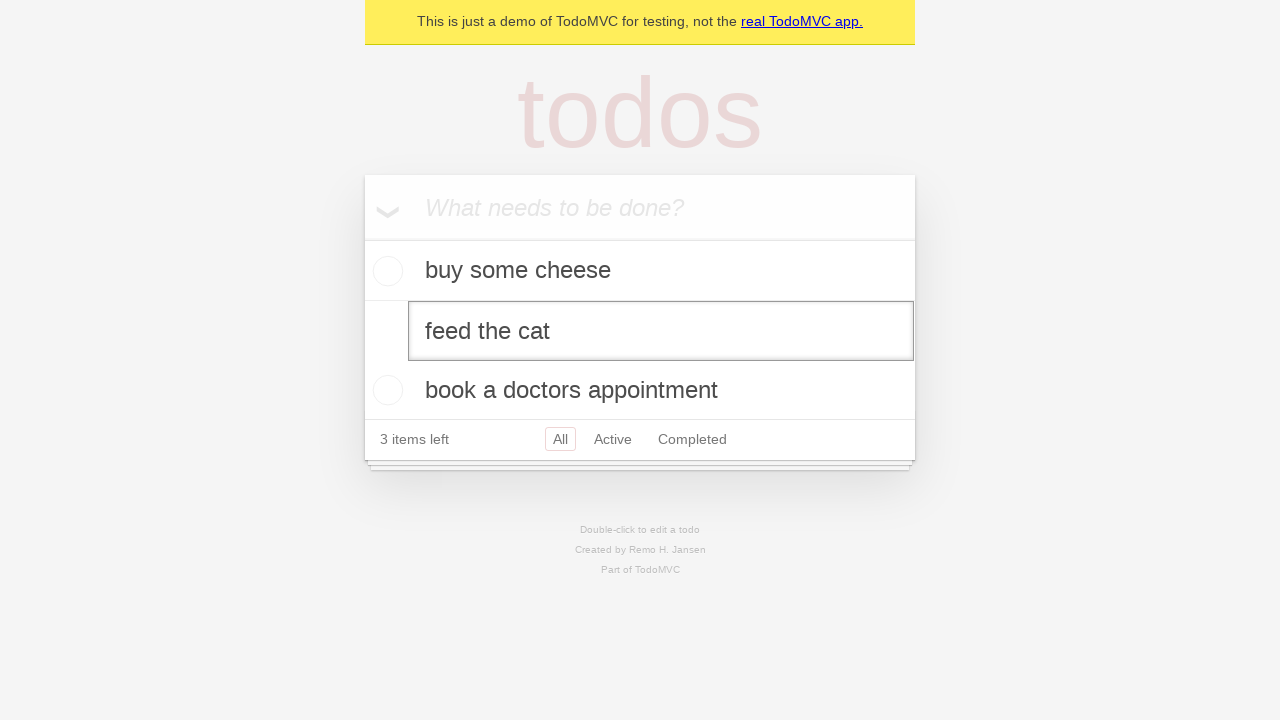

Filled edit field with 'buy some sausages' on .todo-list li >> nth=1 >> .edit
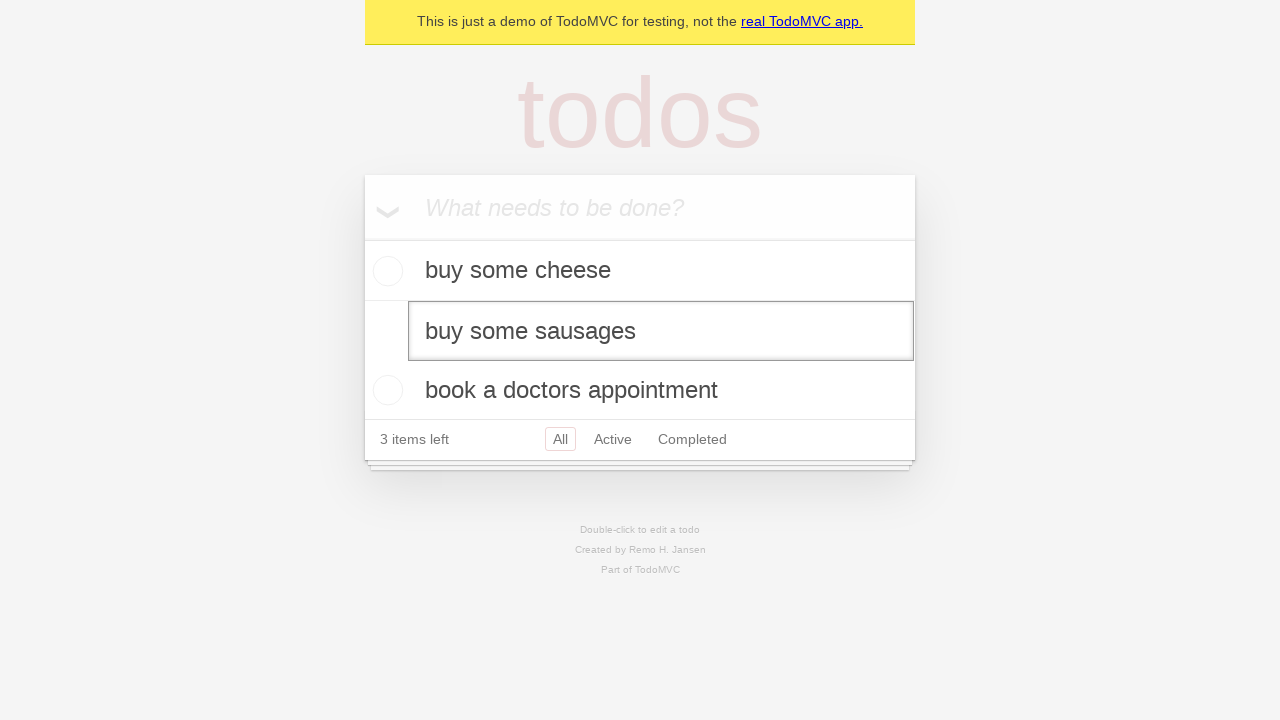

Pressed Escape to cancel edit and restore original text on .todo-list li >> nth=1 >> .edit
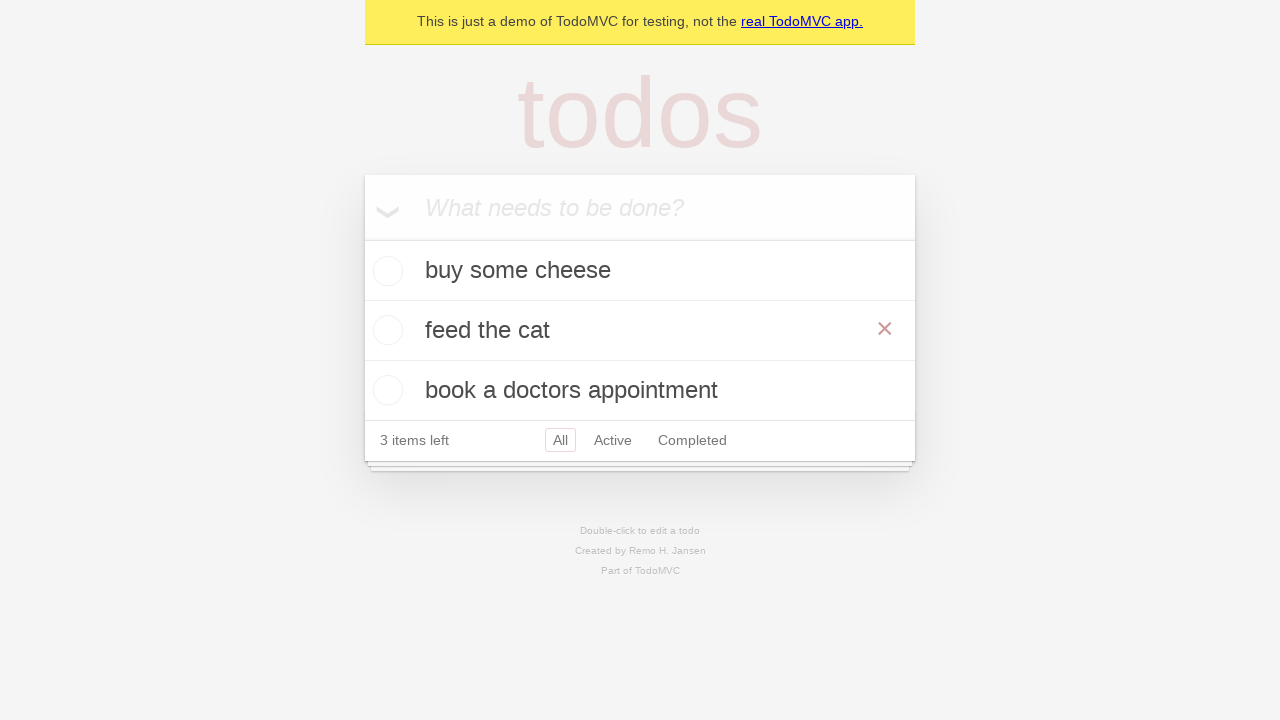

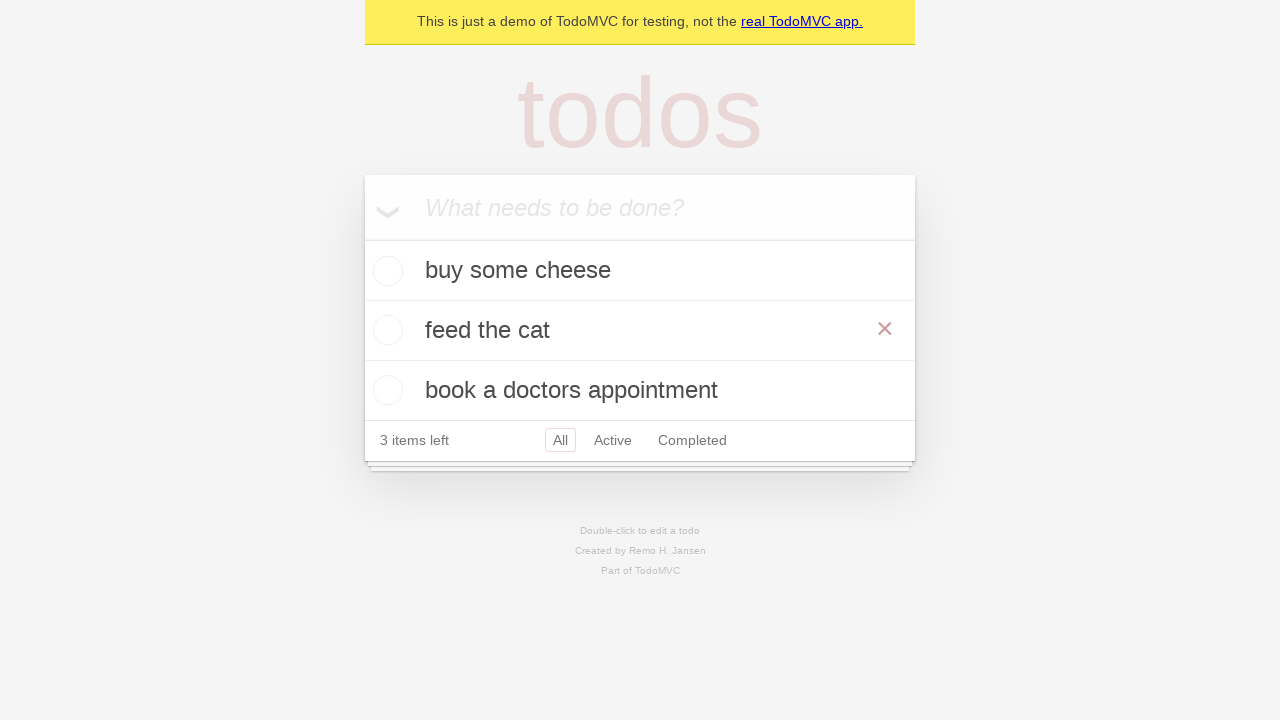